Waits for a price to reach $100, clicks a book button, solves a mathematical calculation, and submits the answer

Starting URL: http://suninjuly.github.io/explicit_wait2.html

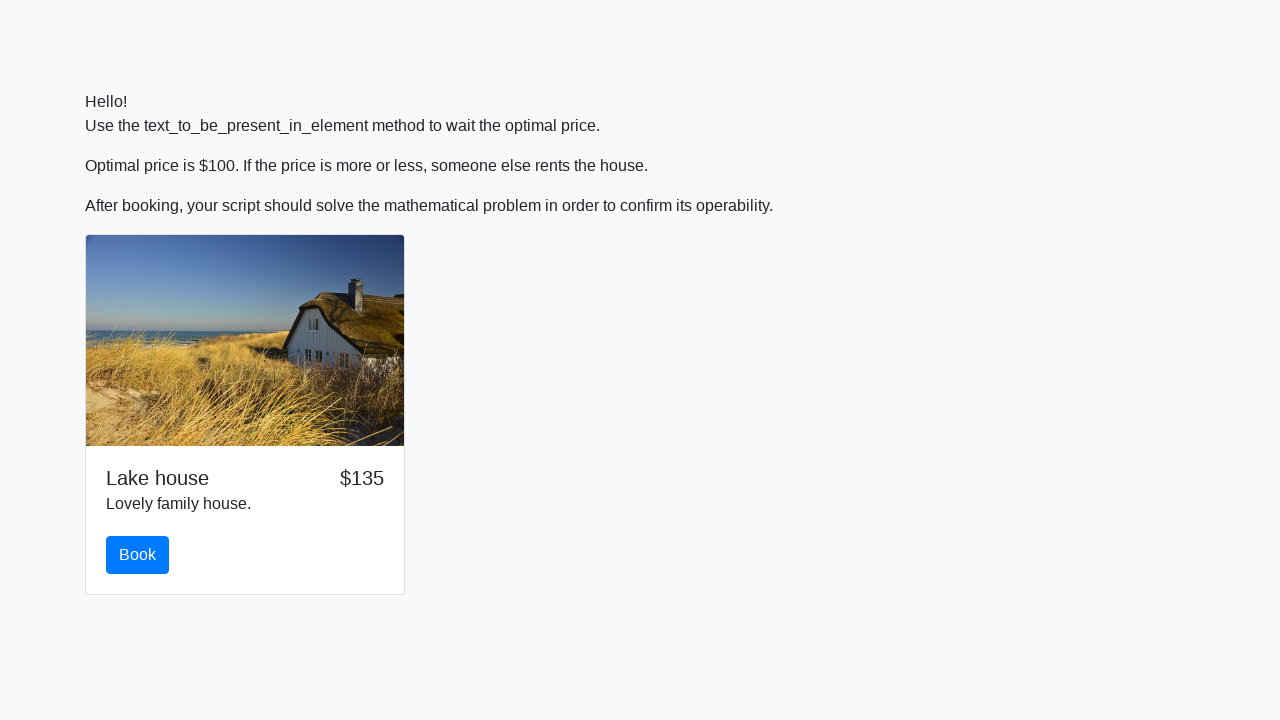

Waited for price to reach $100
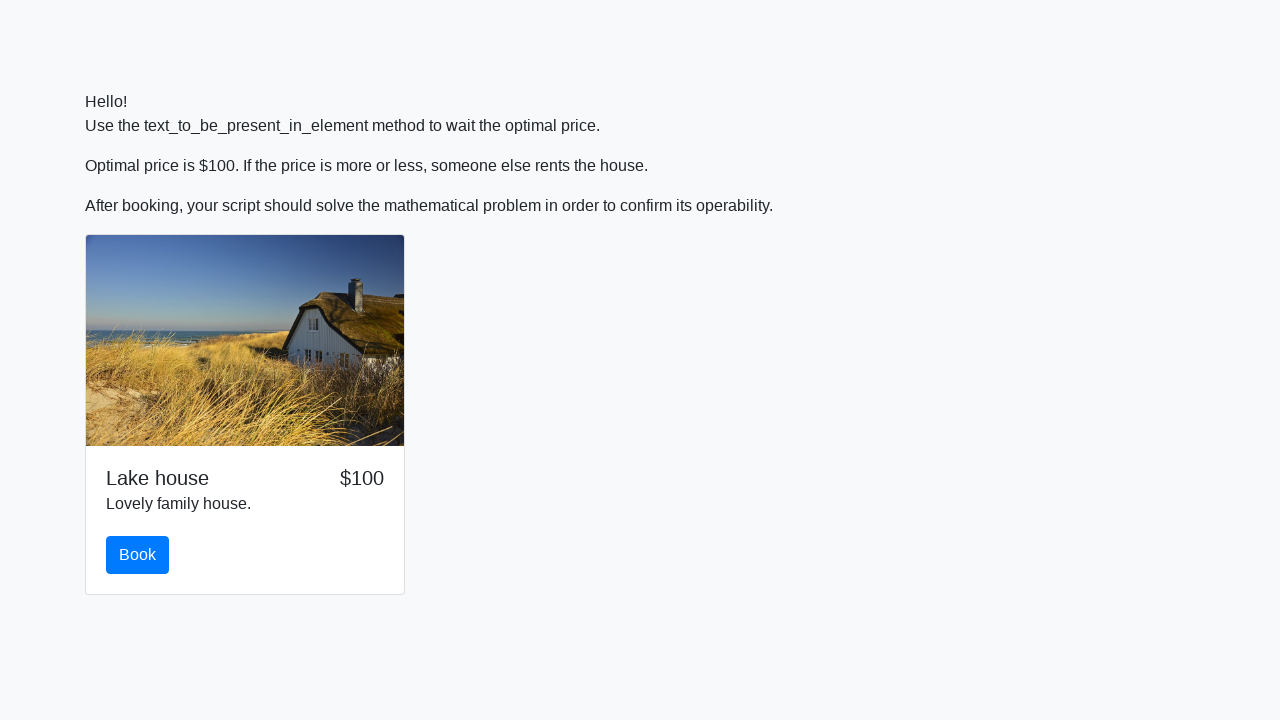

Clicked the book button at (138, 555) on #book
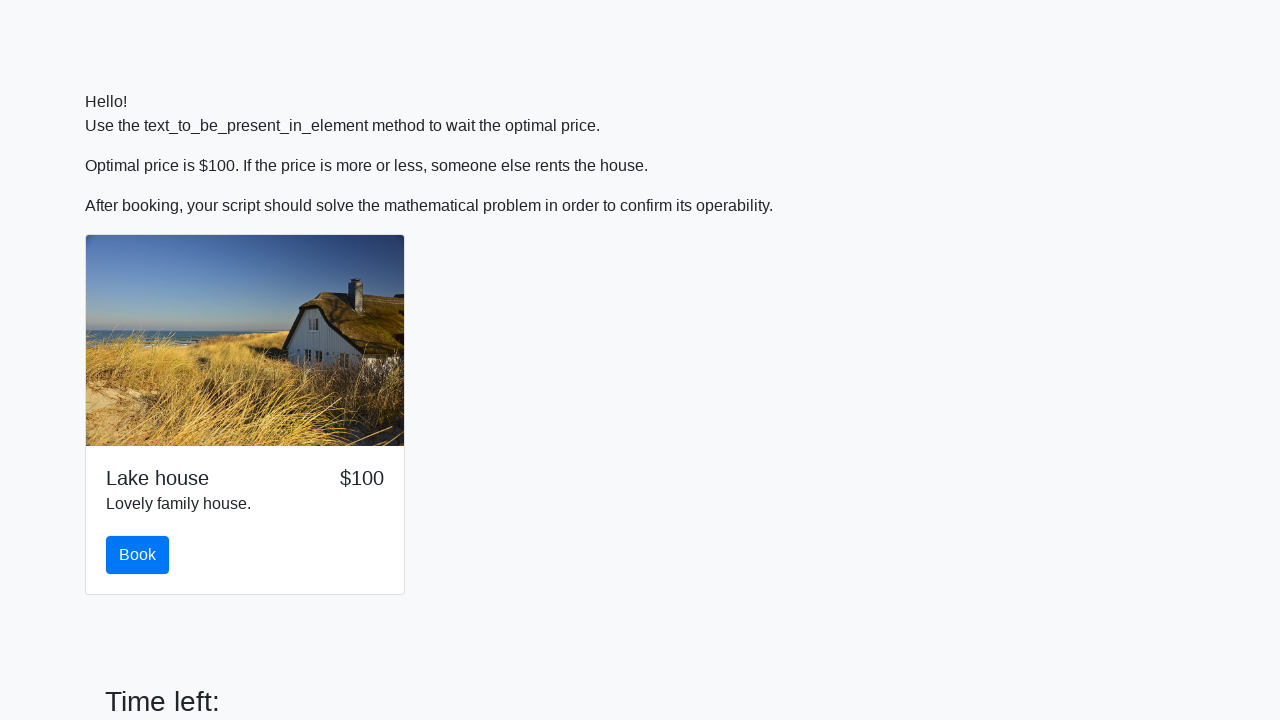

Retrieved input value: 948
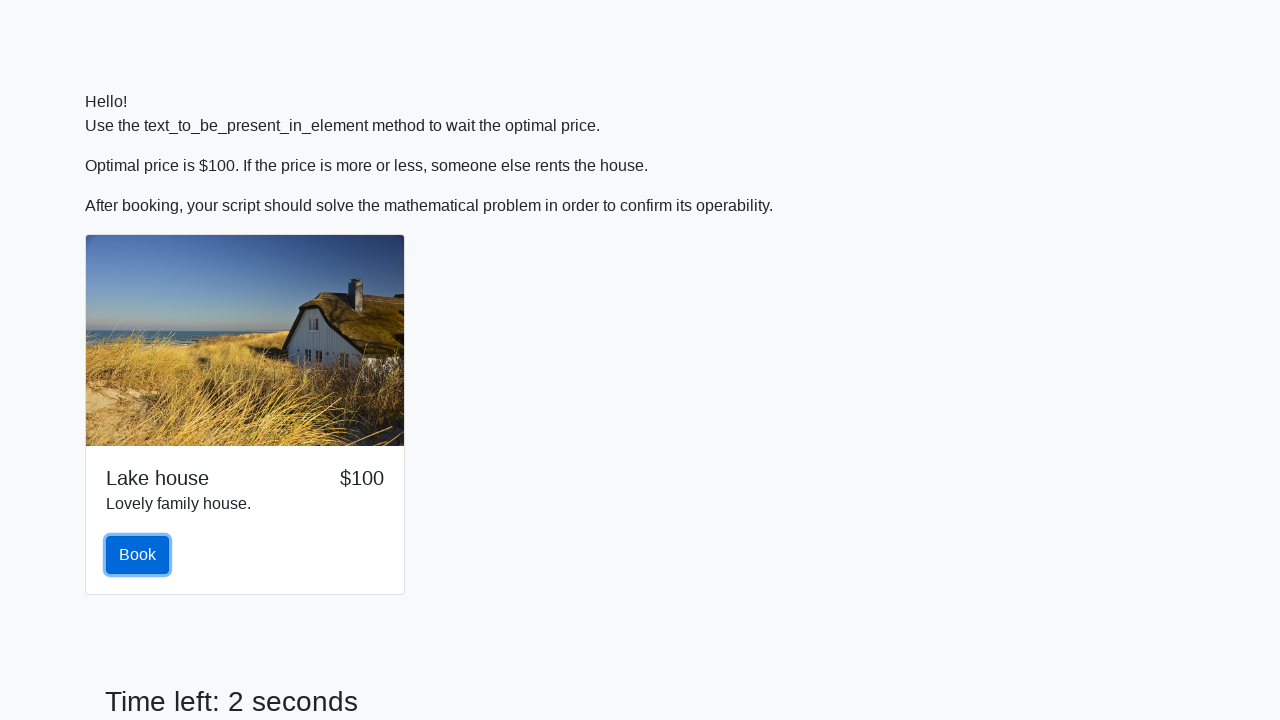

Calculated mathematical answer: 2.113310153708446
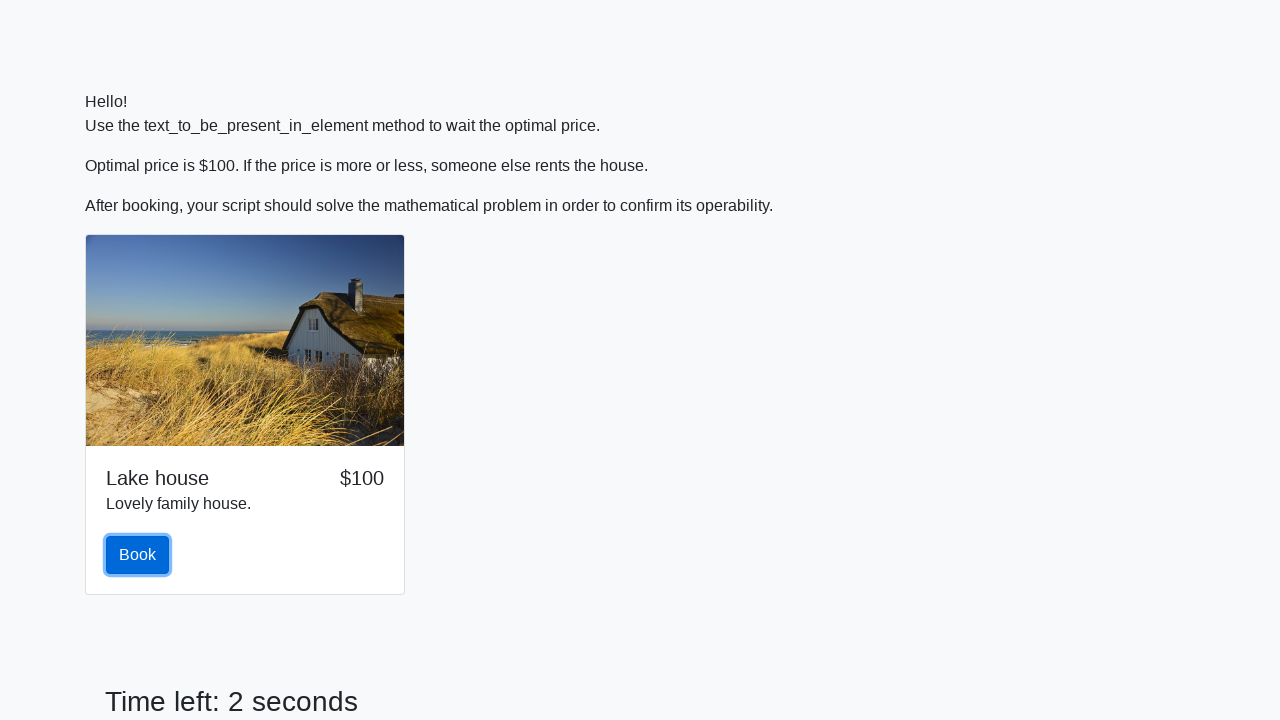

Filled answer field with calculated value on #answer
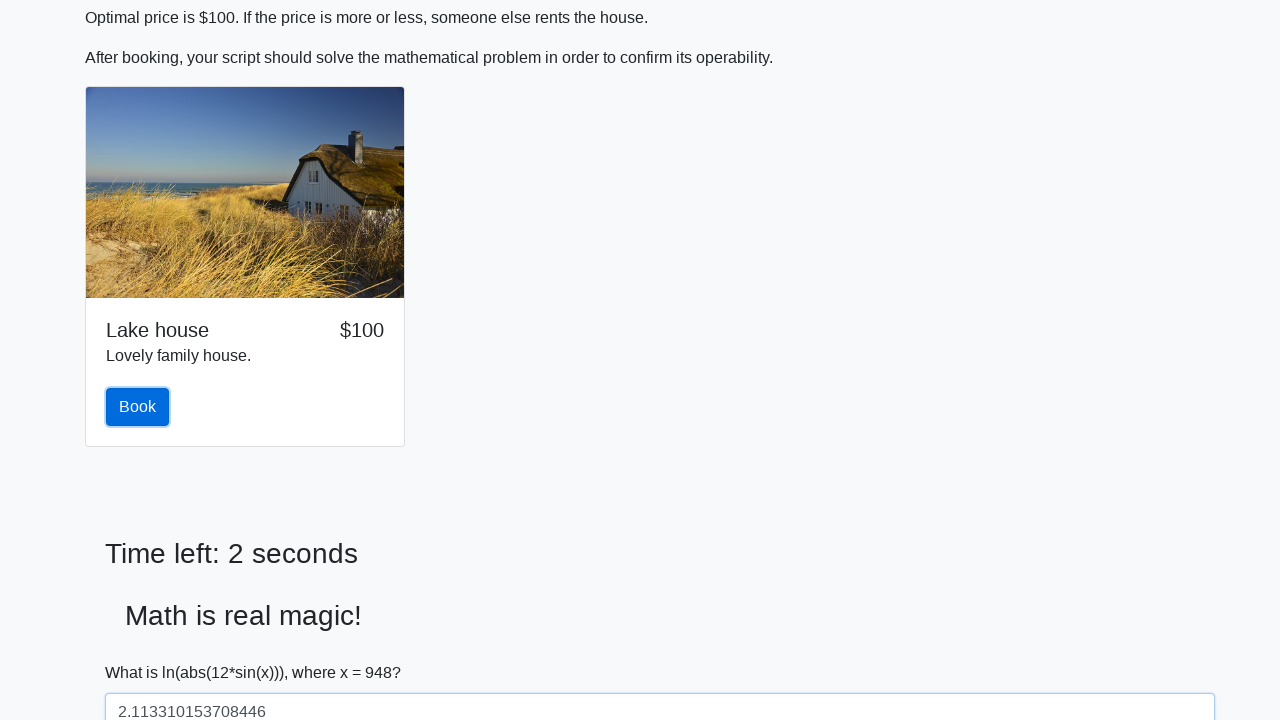

Submitted the form at (143, 651) on button[type='submit']
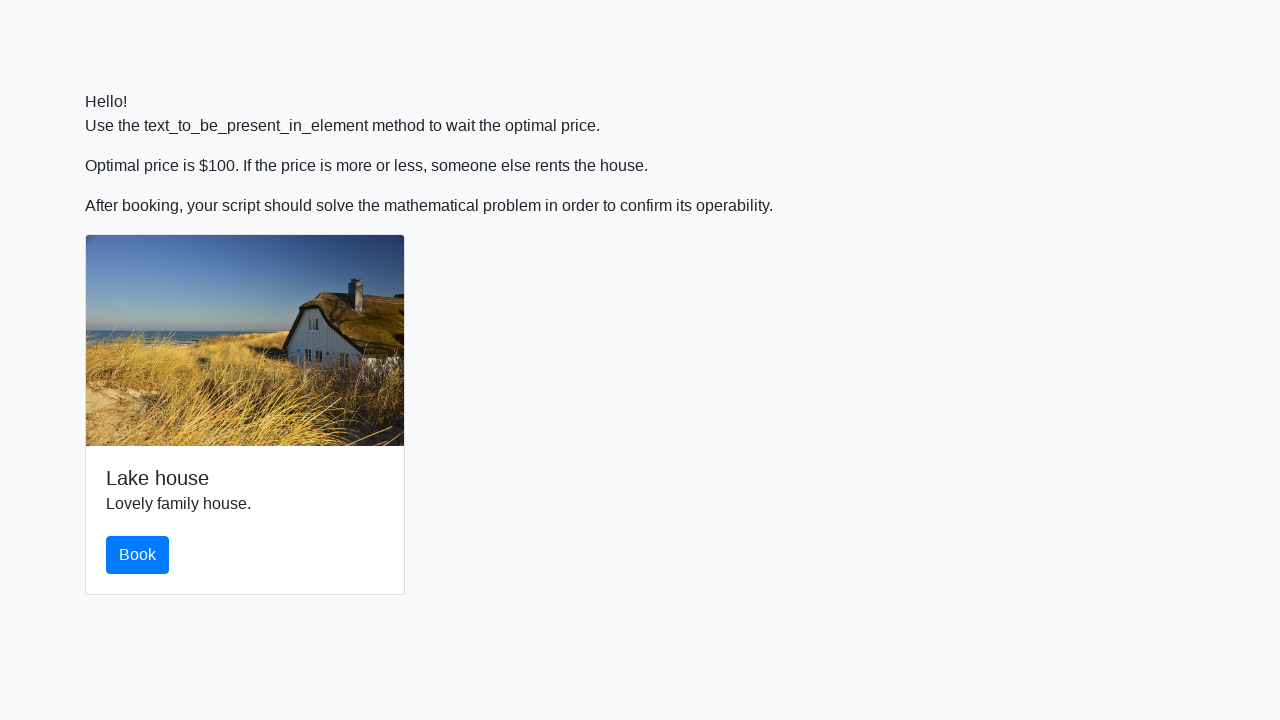

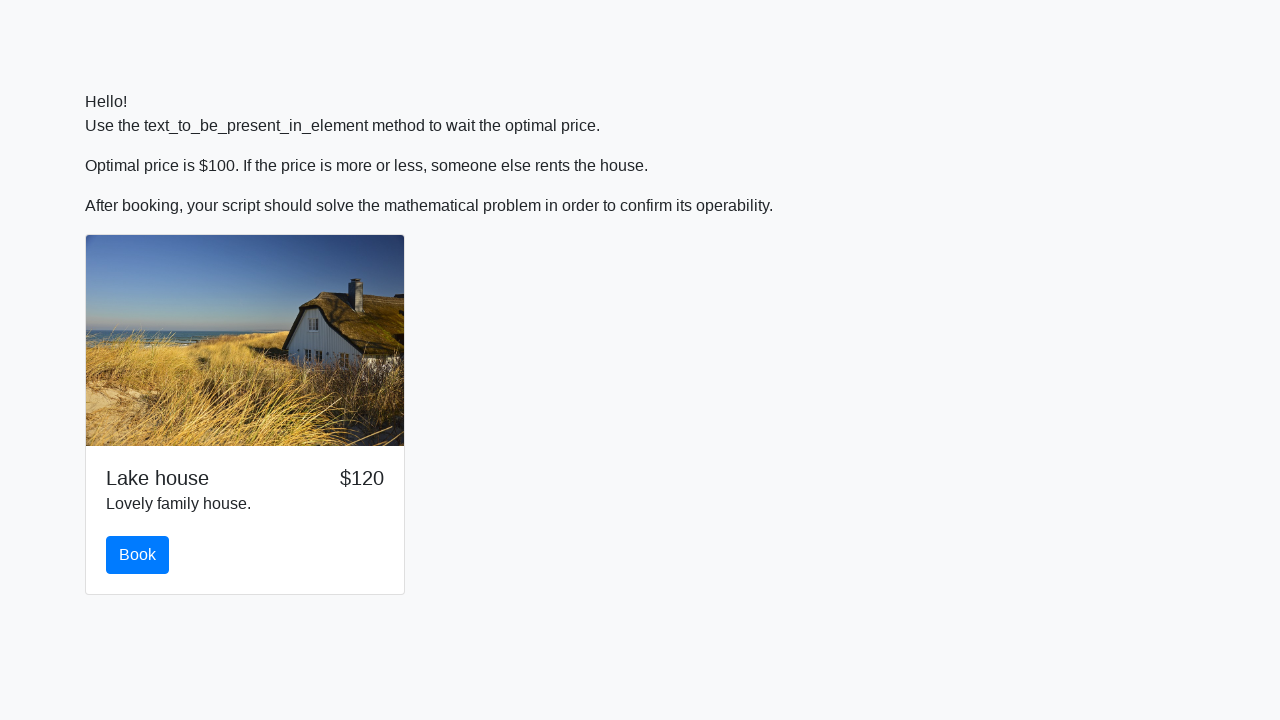